Tests hover functionality by hovering over three different figure elements and verifying that the hover text becomes visible

Starting URL: https://practice.expandtesting.com/hovers

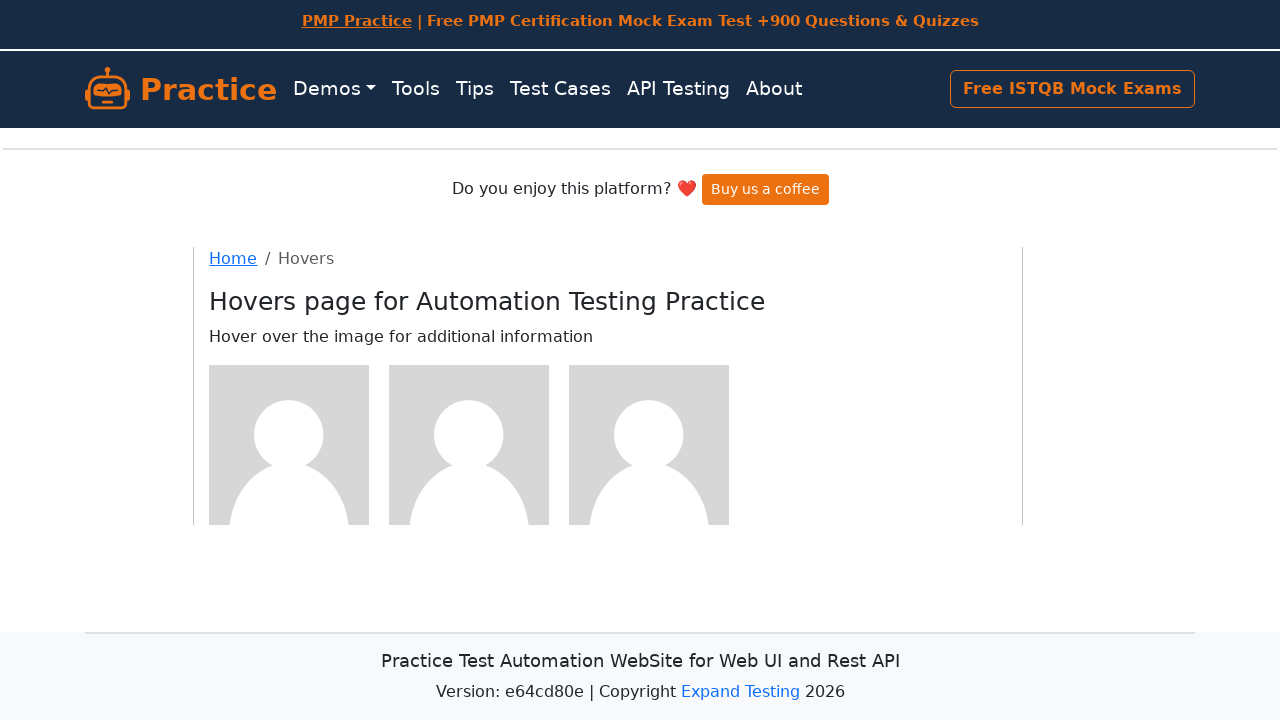

Hovered over first user figure at (299, 444) on [class="figure"] >> nth=0
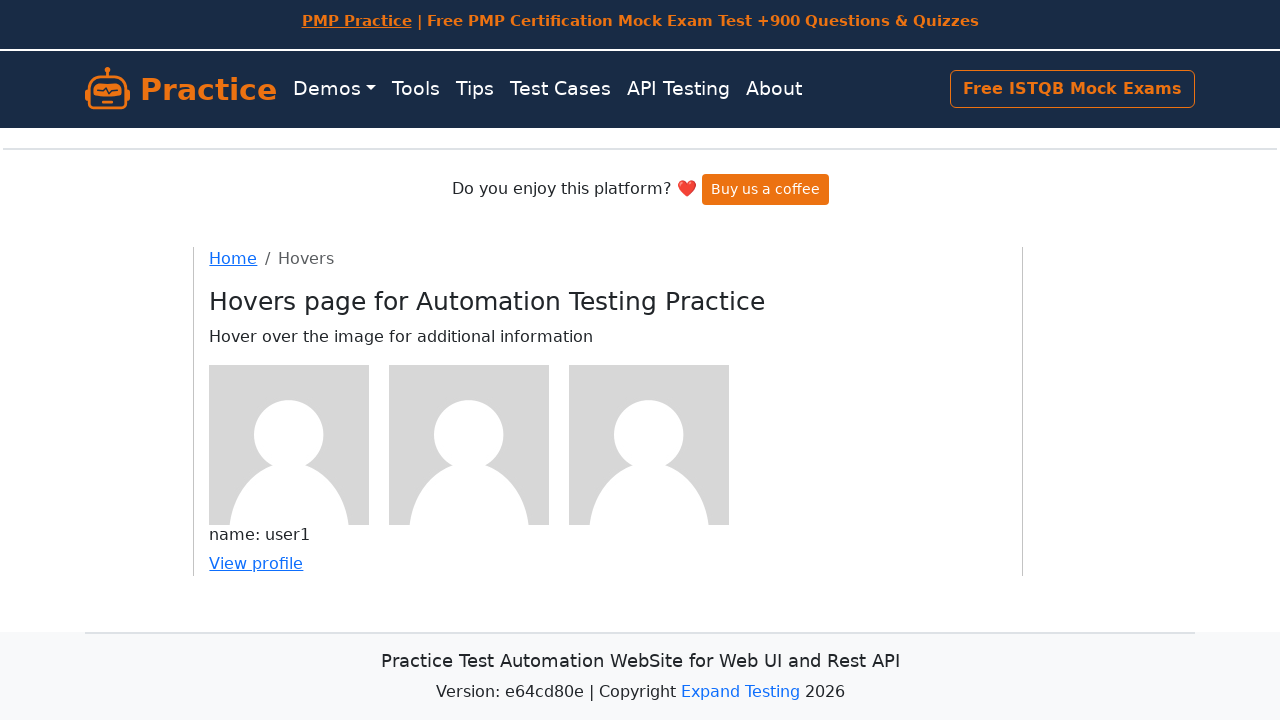

Hovered over second user figure at (479, 444) on [class="figure"] >> nth=1
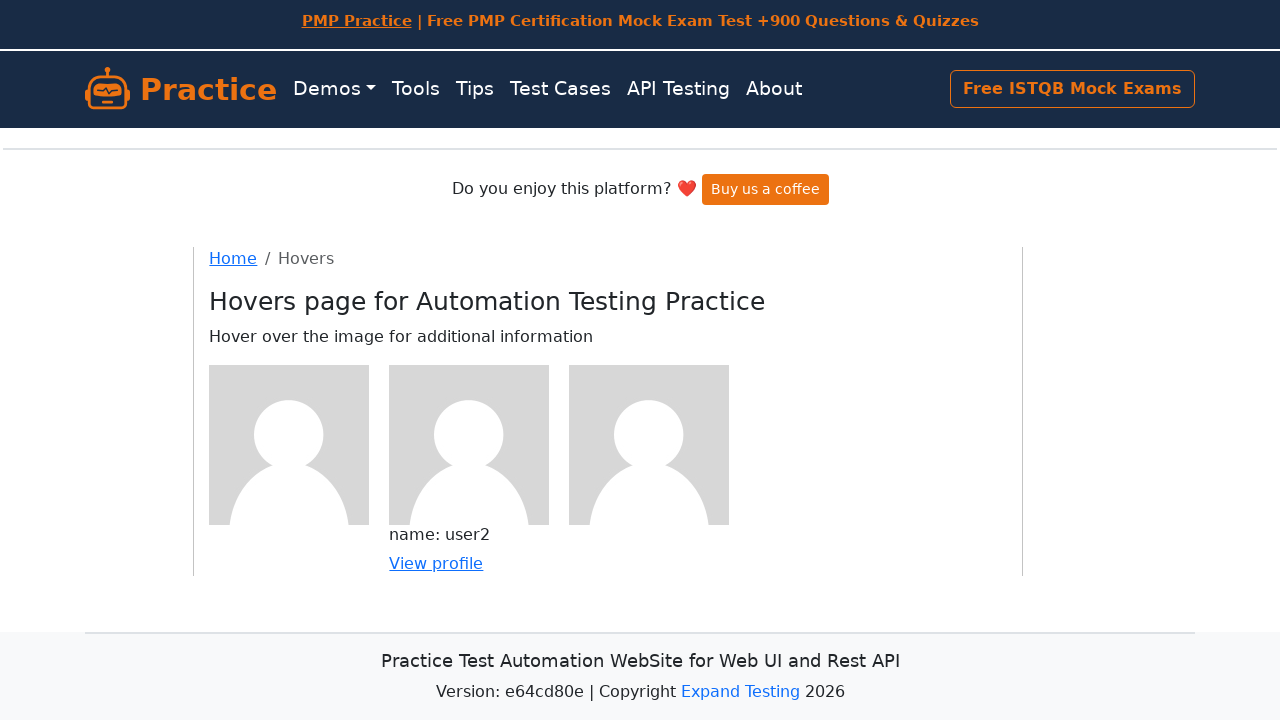

Hovered over third user figure at (659, 444) on [class="figure"] >> nth=2
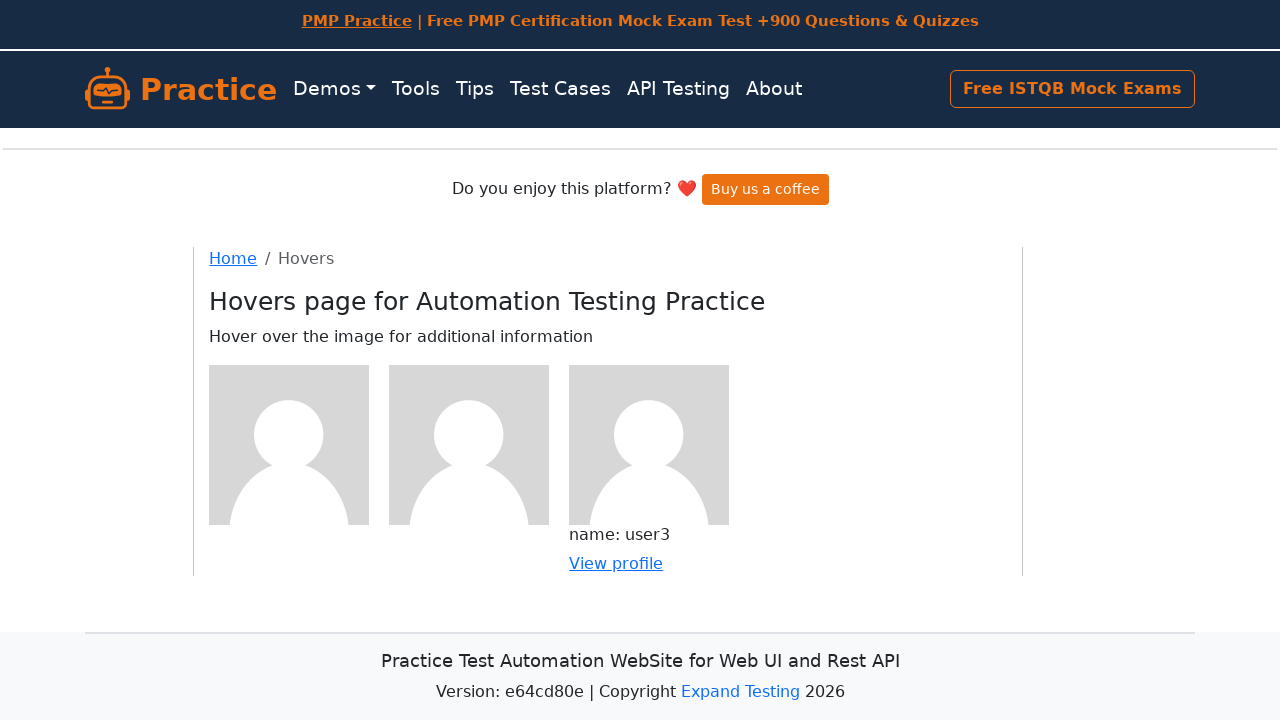

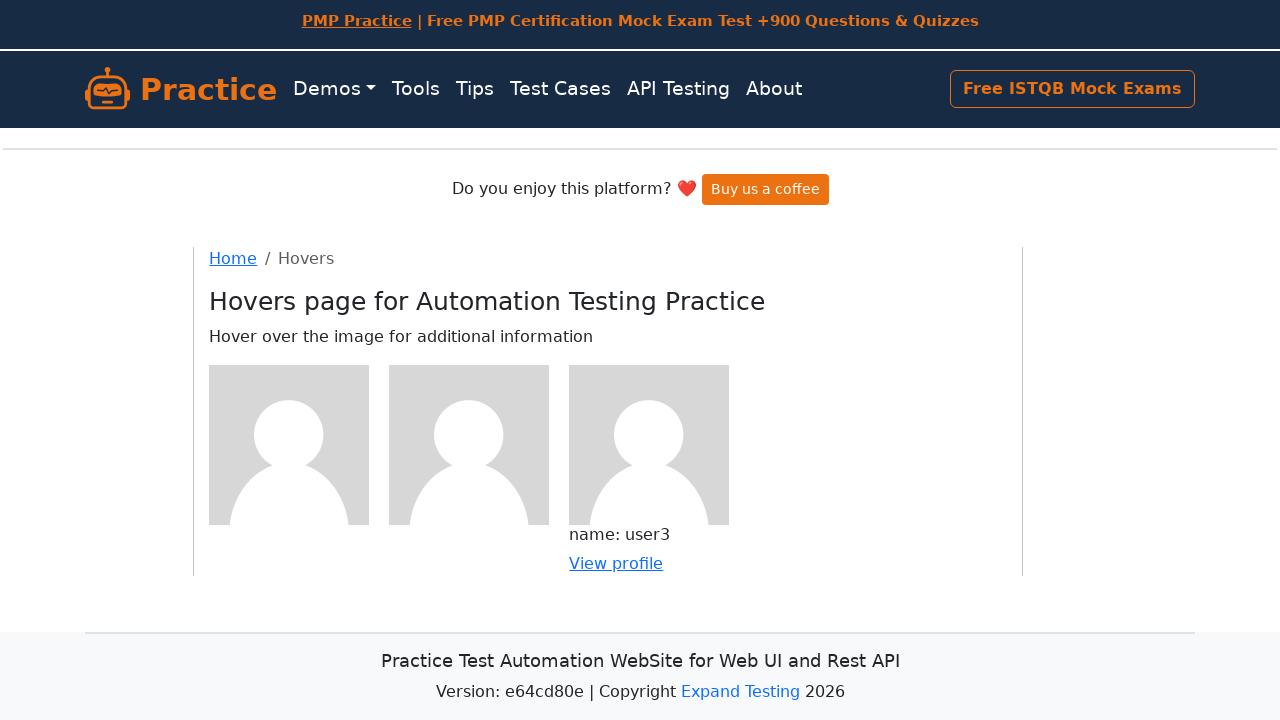